Tests browser back navigation by clicking a link, verifying the new URL, navigating back, and verifying the original URL is restored

Starting URL: https://uljanovs.github.io/site/examples/po

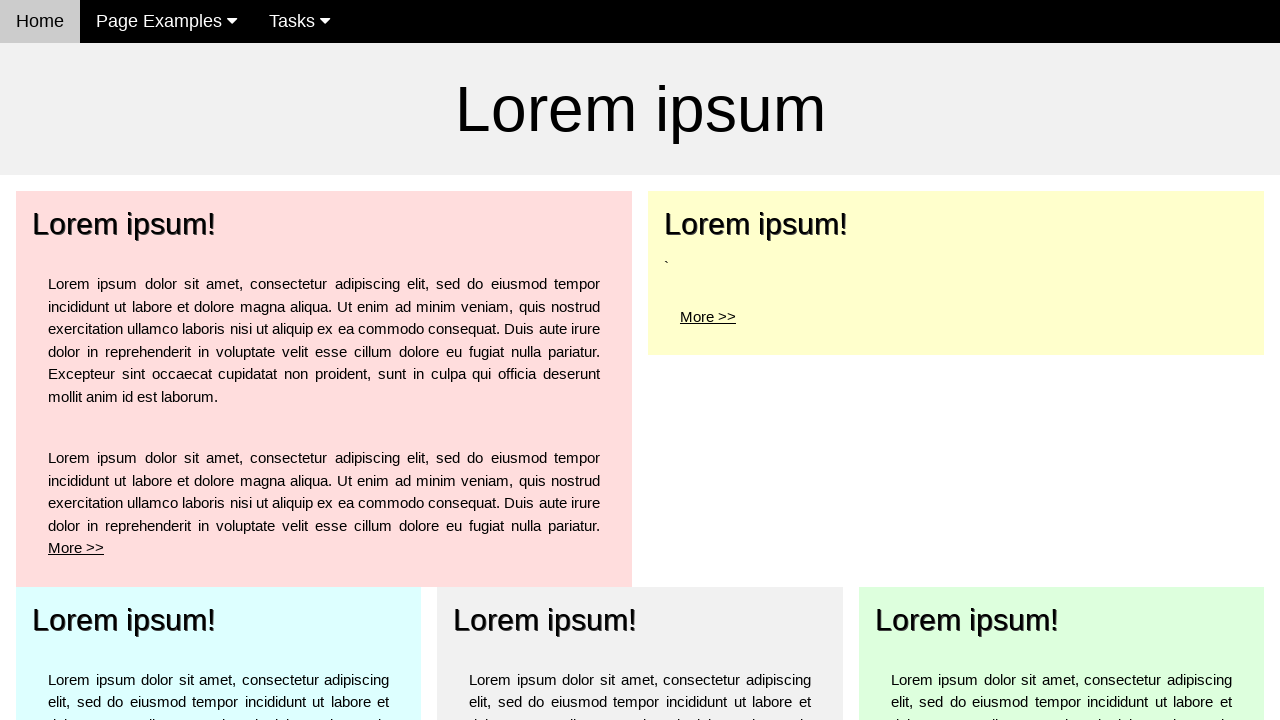

Clicked 'More >' link for the top left element at (76, 548) on xpath=/html/body/div[3]/div[1]/div/div/p[2]/a
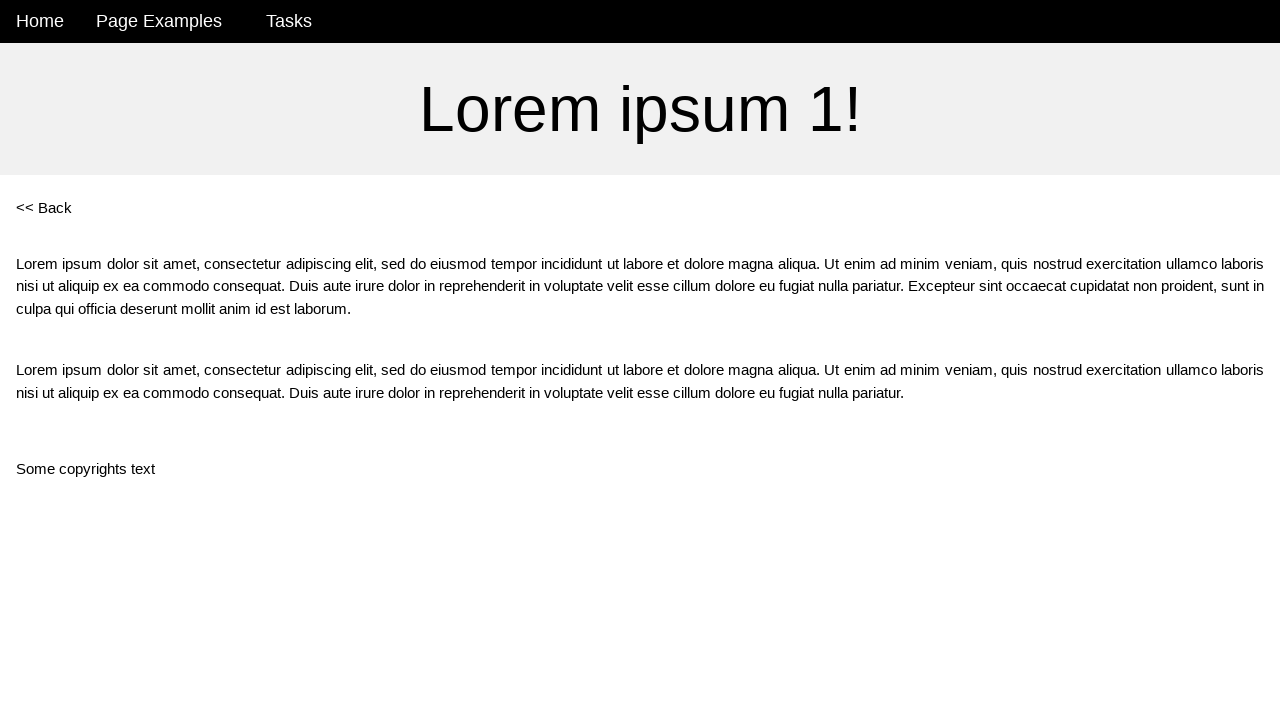

Verified URL changed to https://uljanovs.github.io/site/examples/po1
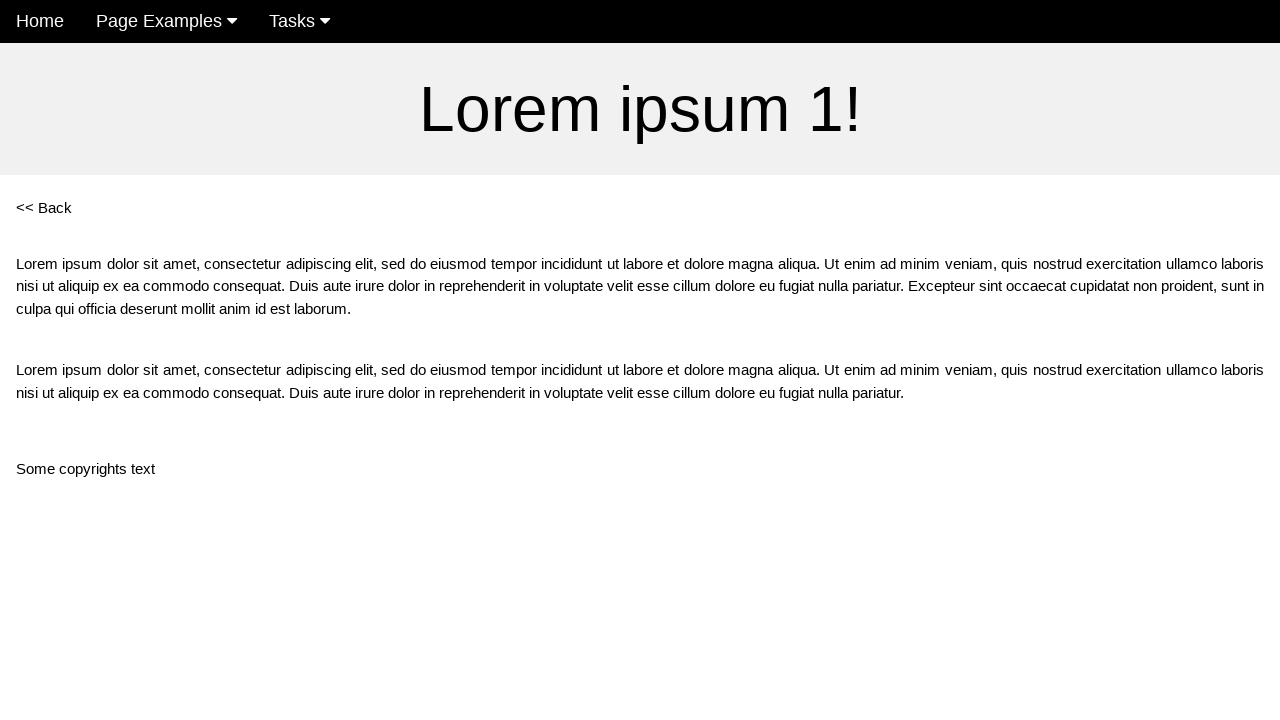

Navigated back using browser back button
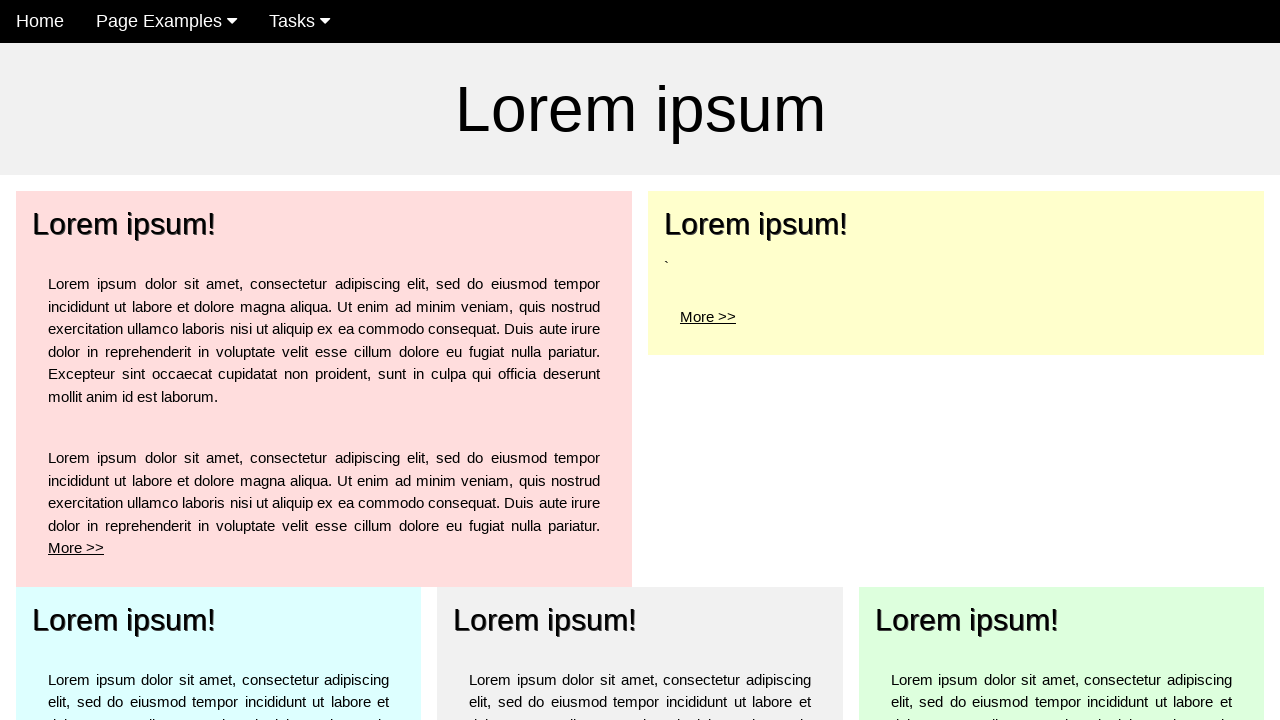

Verified URL is back to https://uljanovs.github.io/site/examples/po
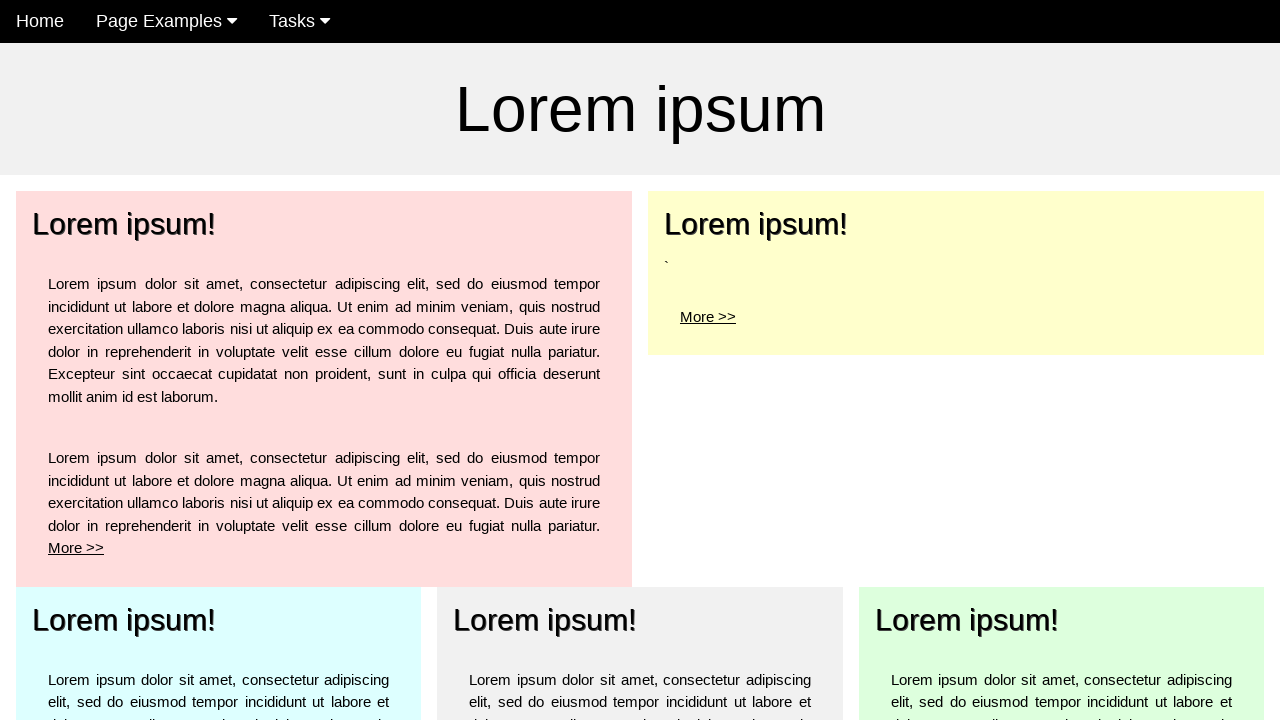

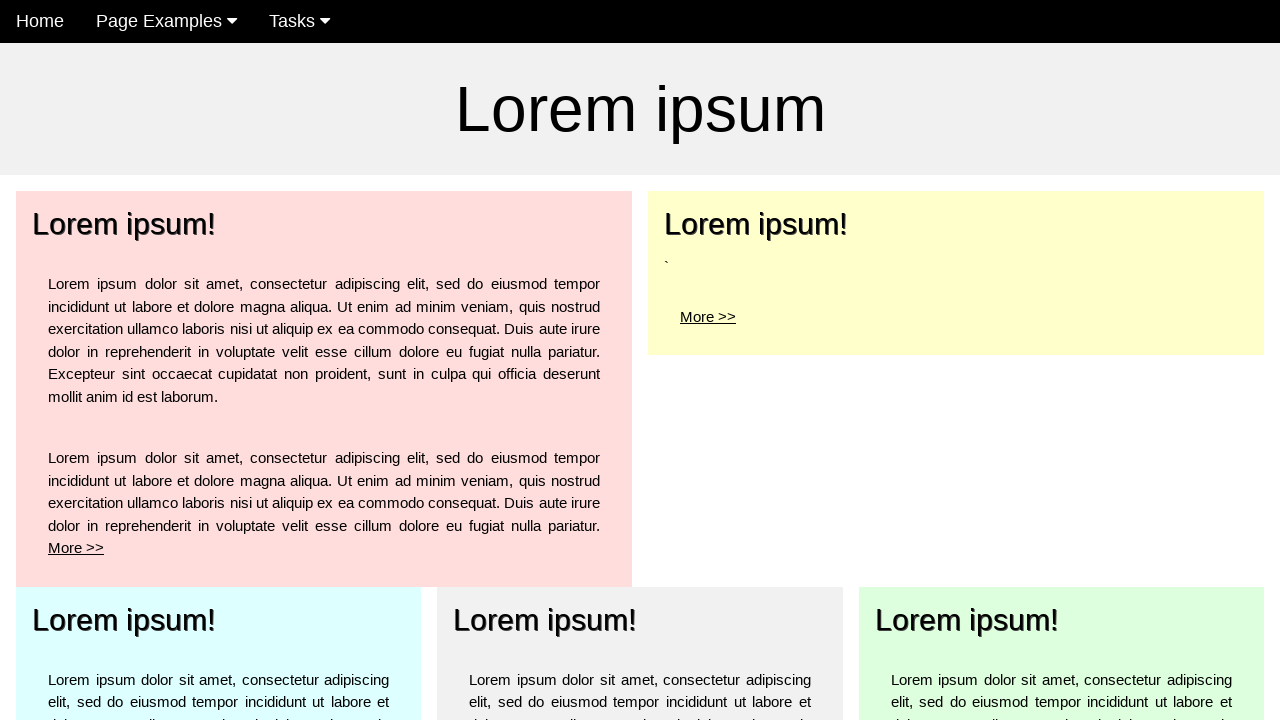